Retrieves a value from an element attribute, performs a mathematical calculation, and fills a form with the result along with selecting checkbox and radio button options

Starting URL: http://suninjuly.github.io/get_attribute.html

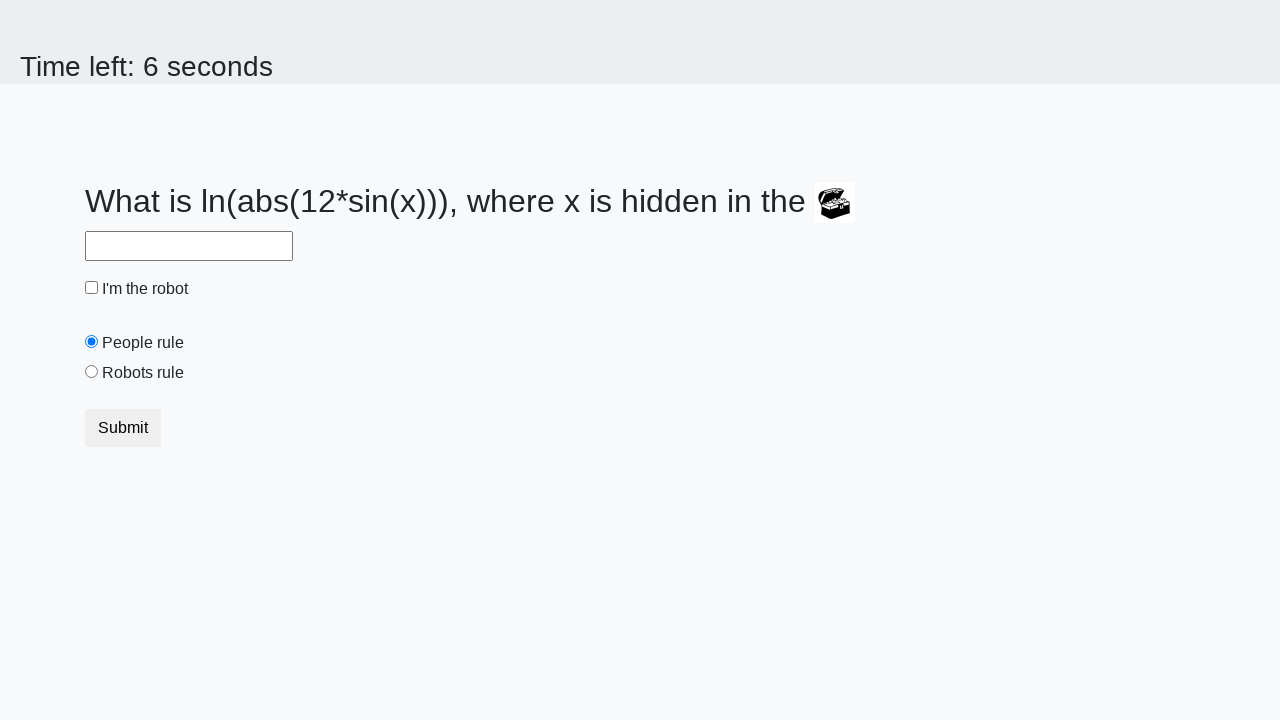

Located treasure element
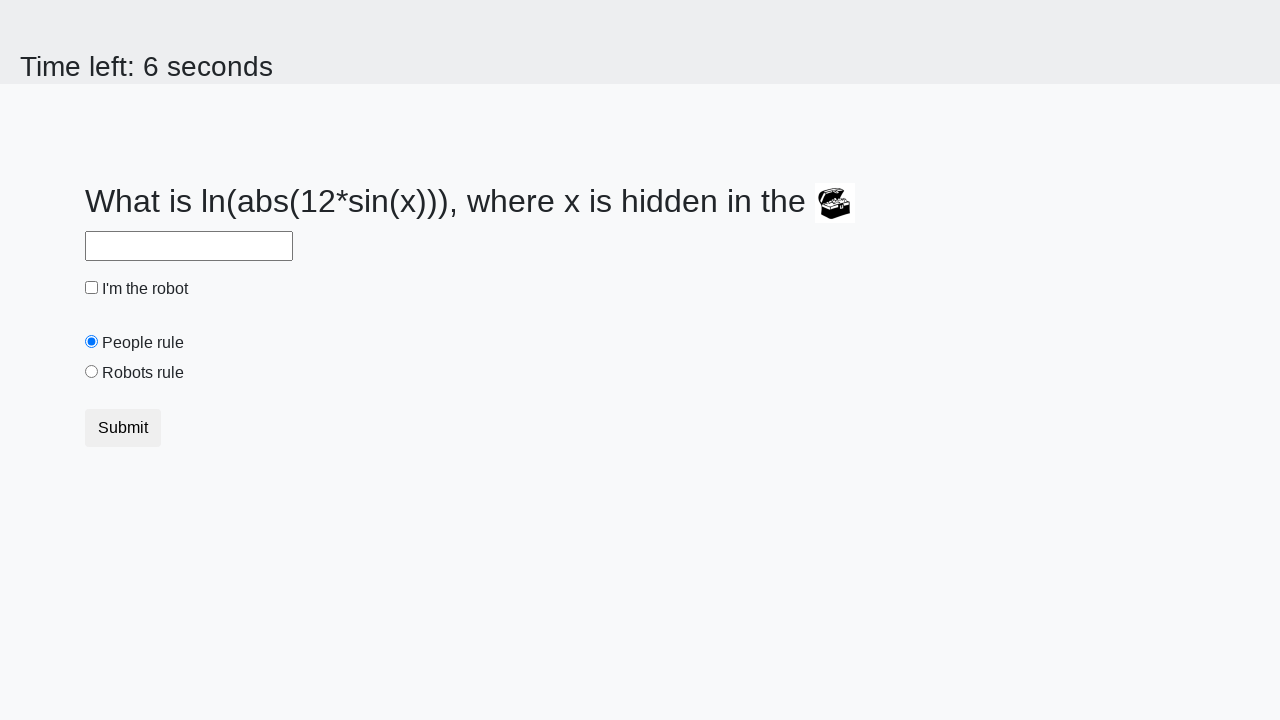

Retrieved valuex attribute from treasure element
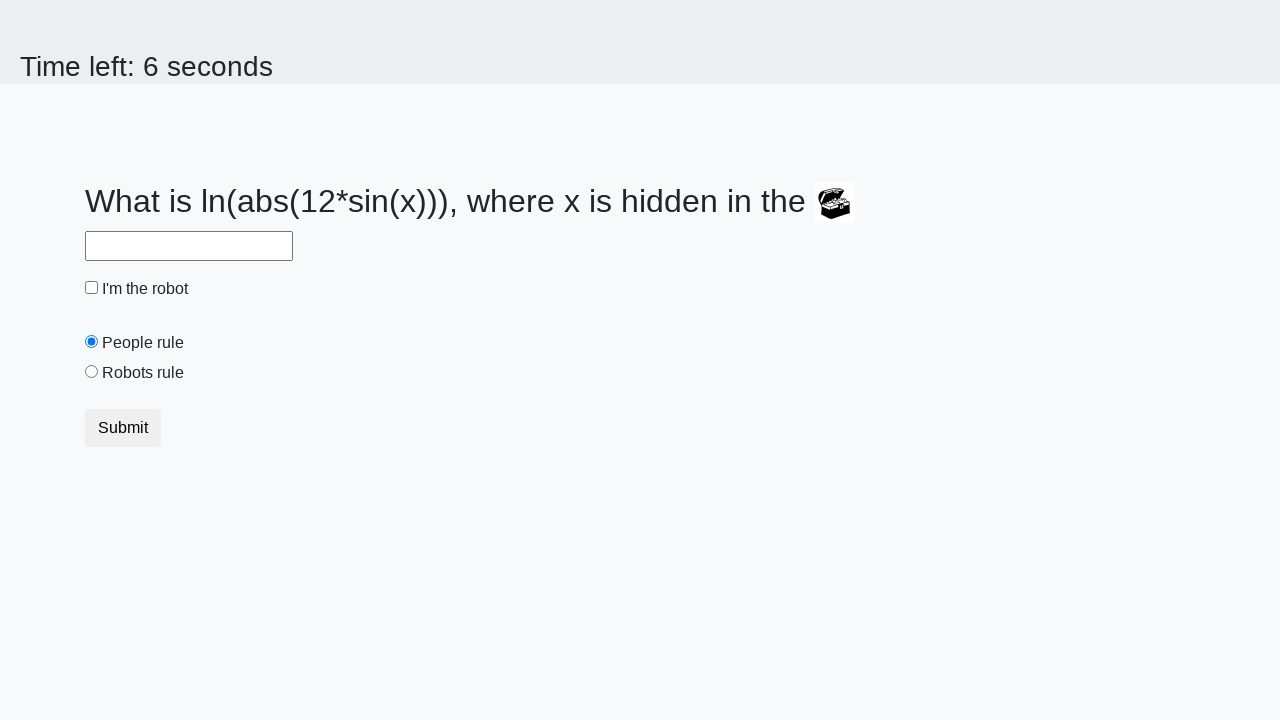

Calculated result using math formula: 2.4683471608716796
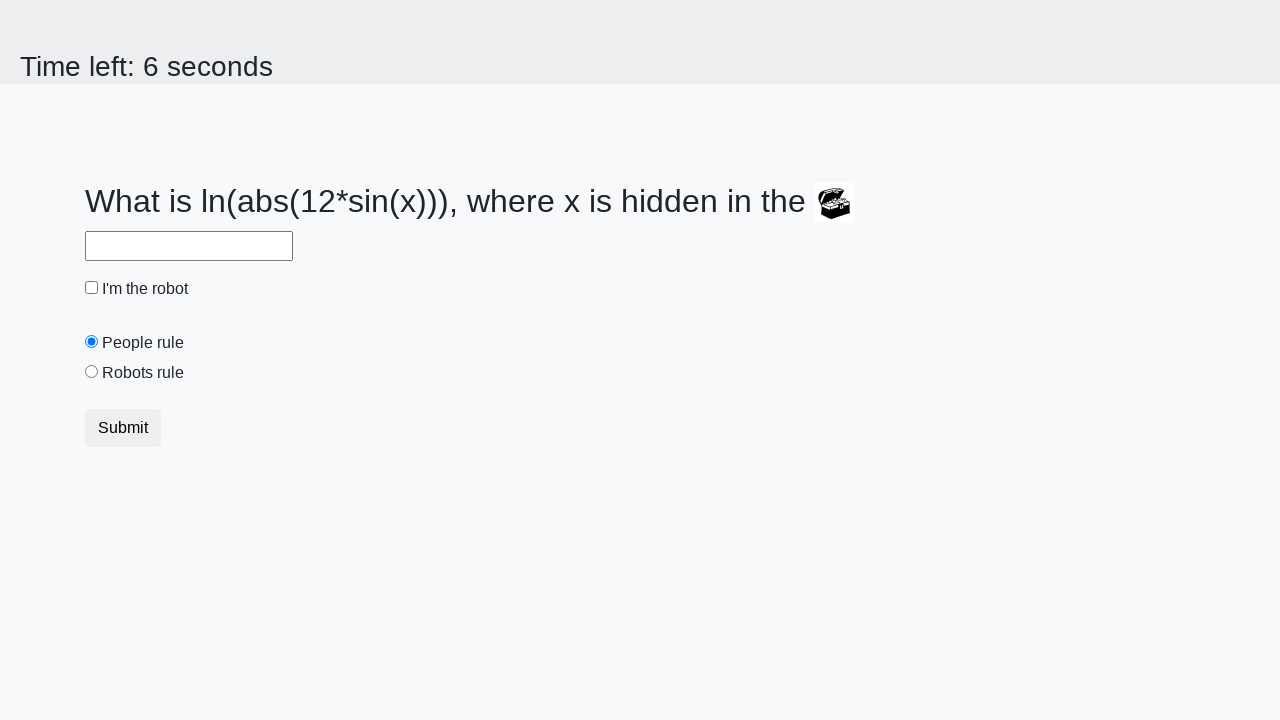

Filled answer field with calculated value on #answer
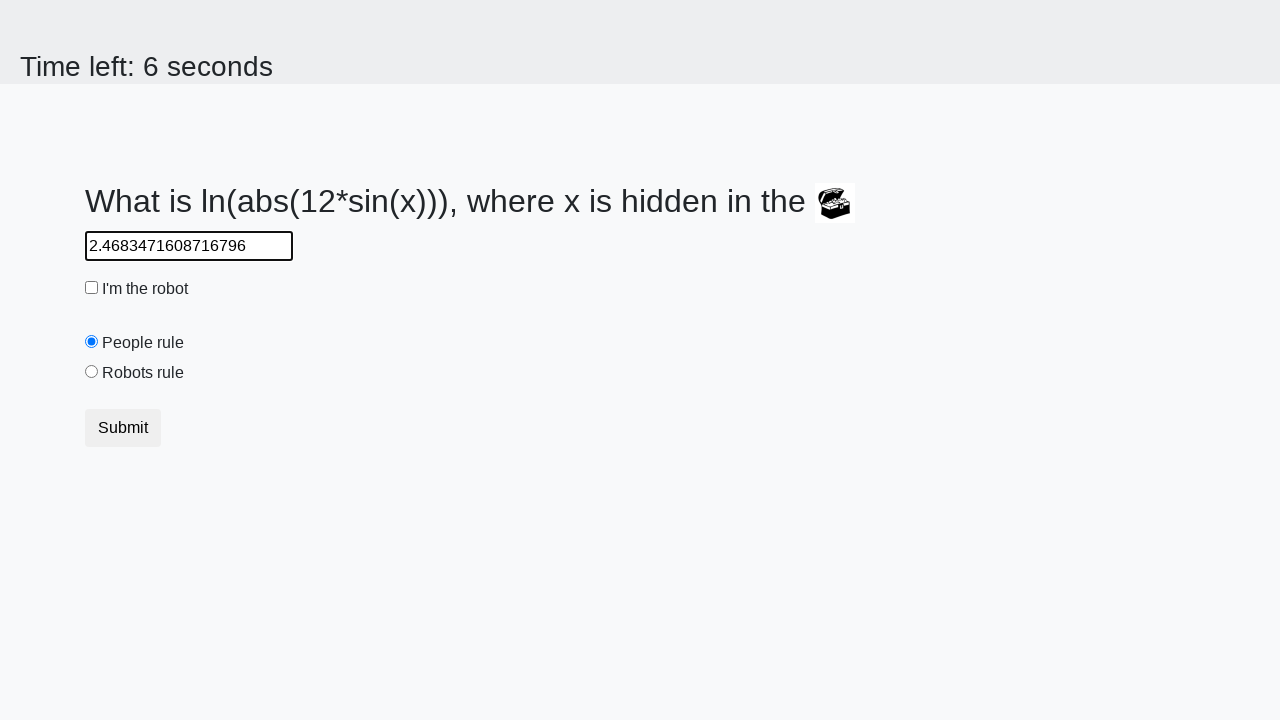

Clicked checkbox at (92, 288) on [type="checkbox"]
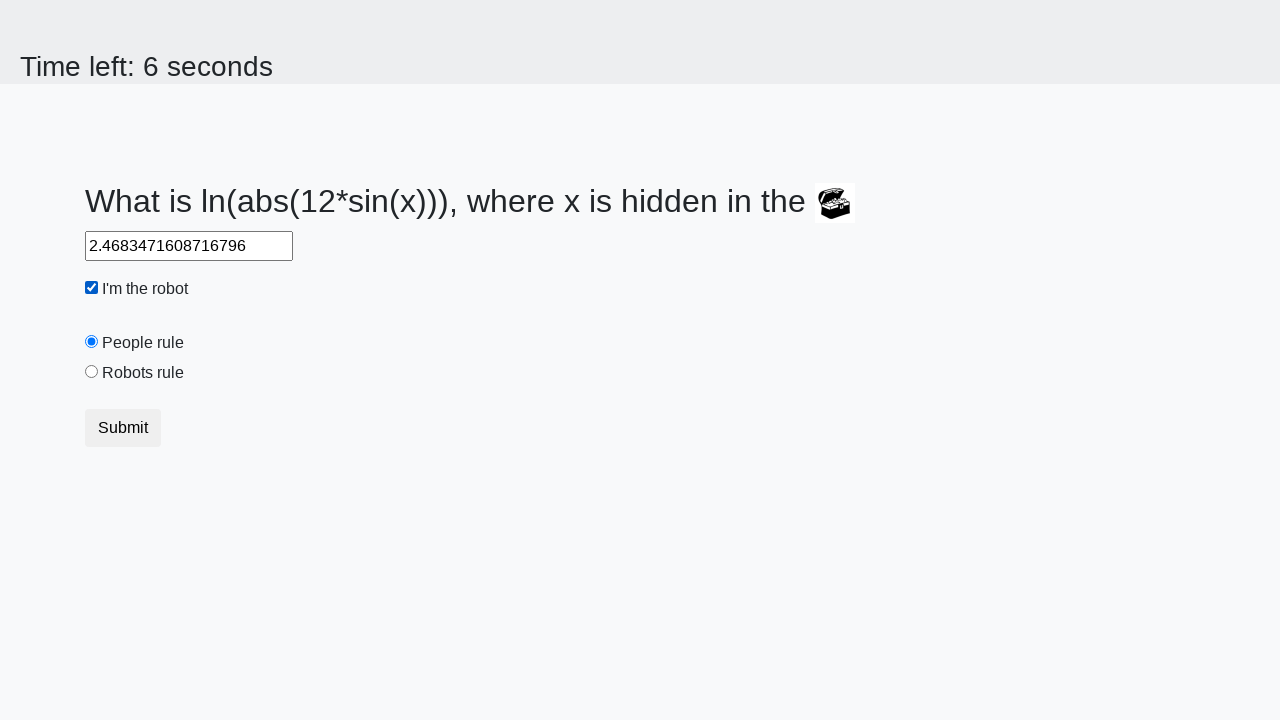

Clicked radio button with id robotsRule at (92, 372) on [type="radio"]#robotsRule
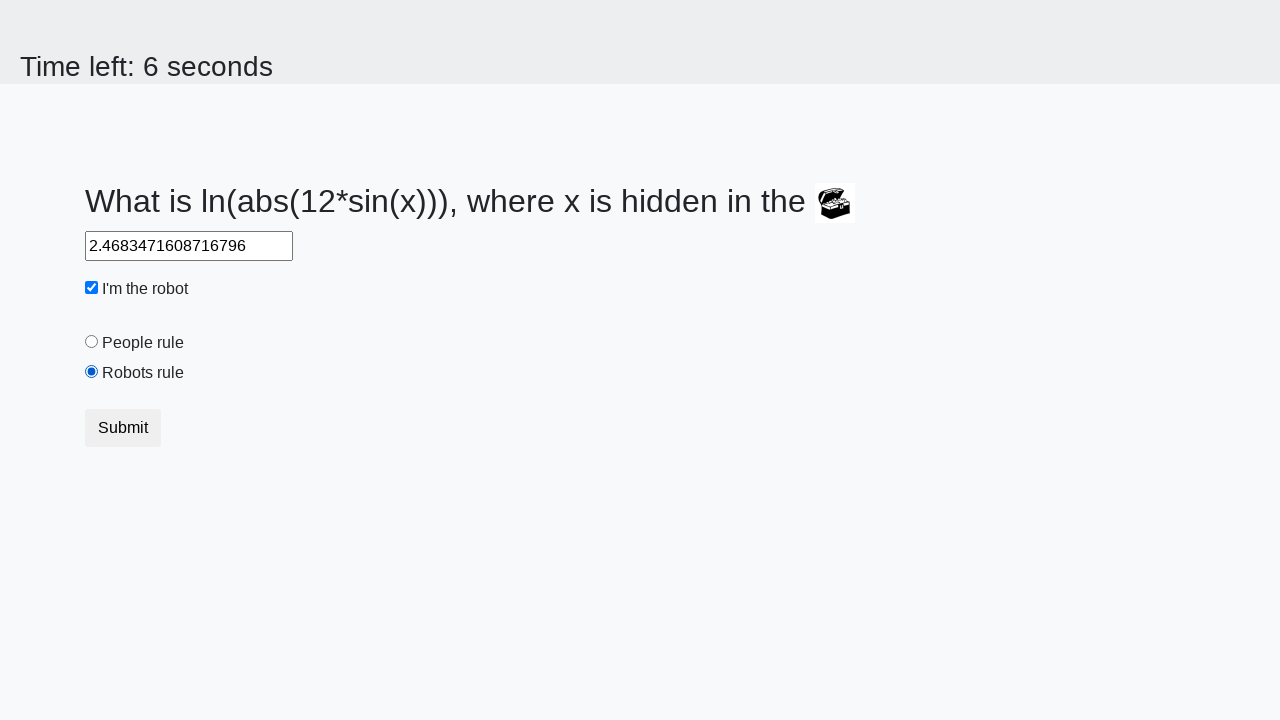

Clicked submit button at (123, 428) on .btn
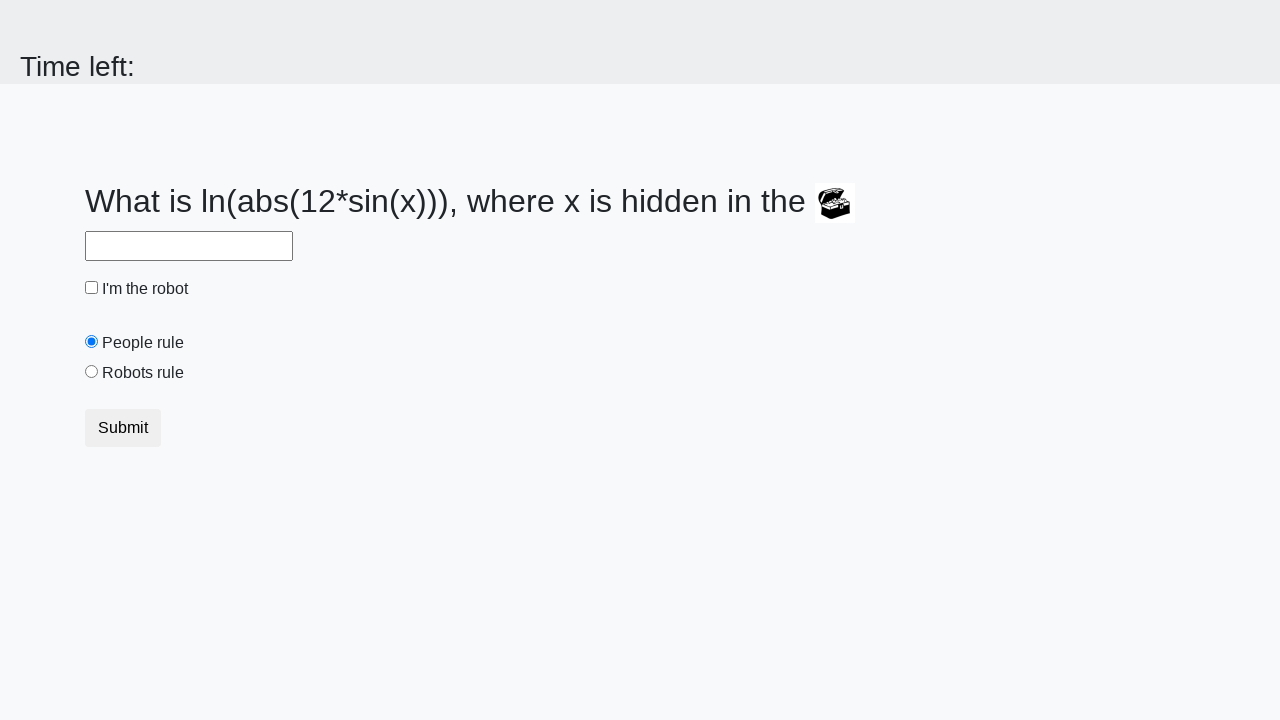

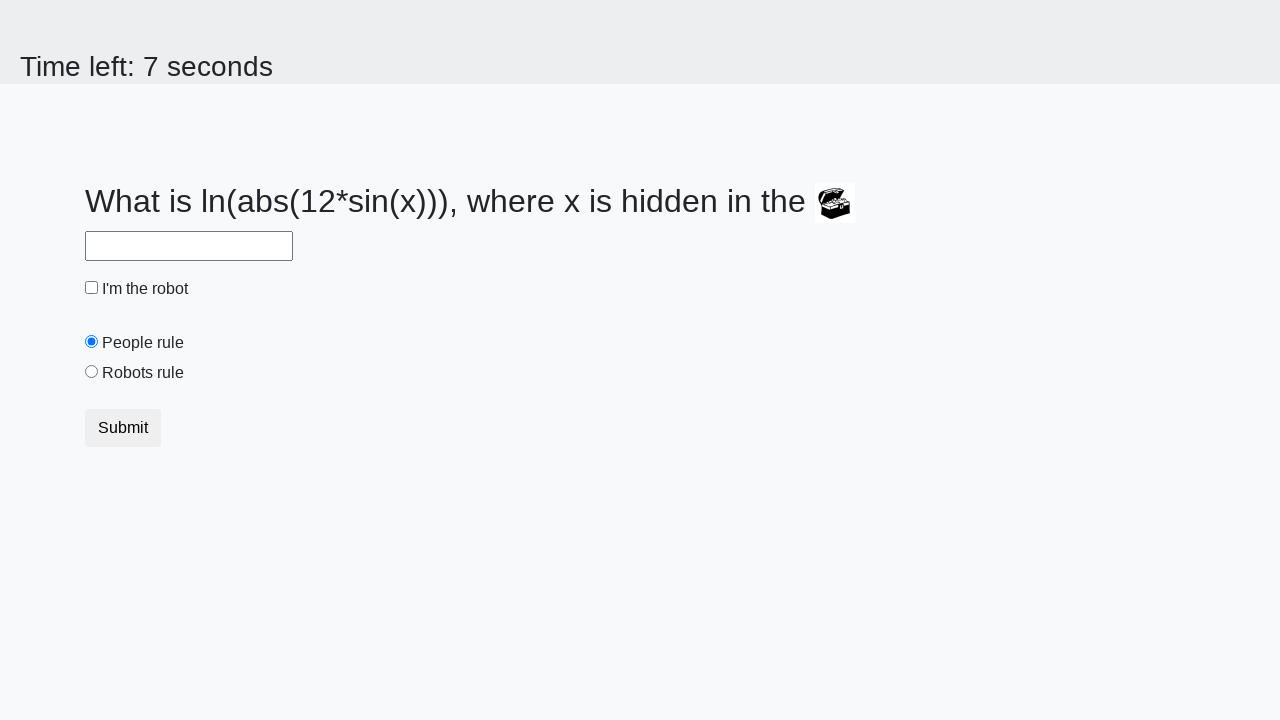